Tests clearing and filling a form field by entering text, clearing it, and entering new text

Starting URL: https://demoqa.com/automation-practice-form

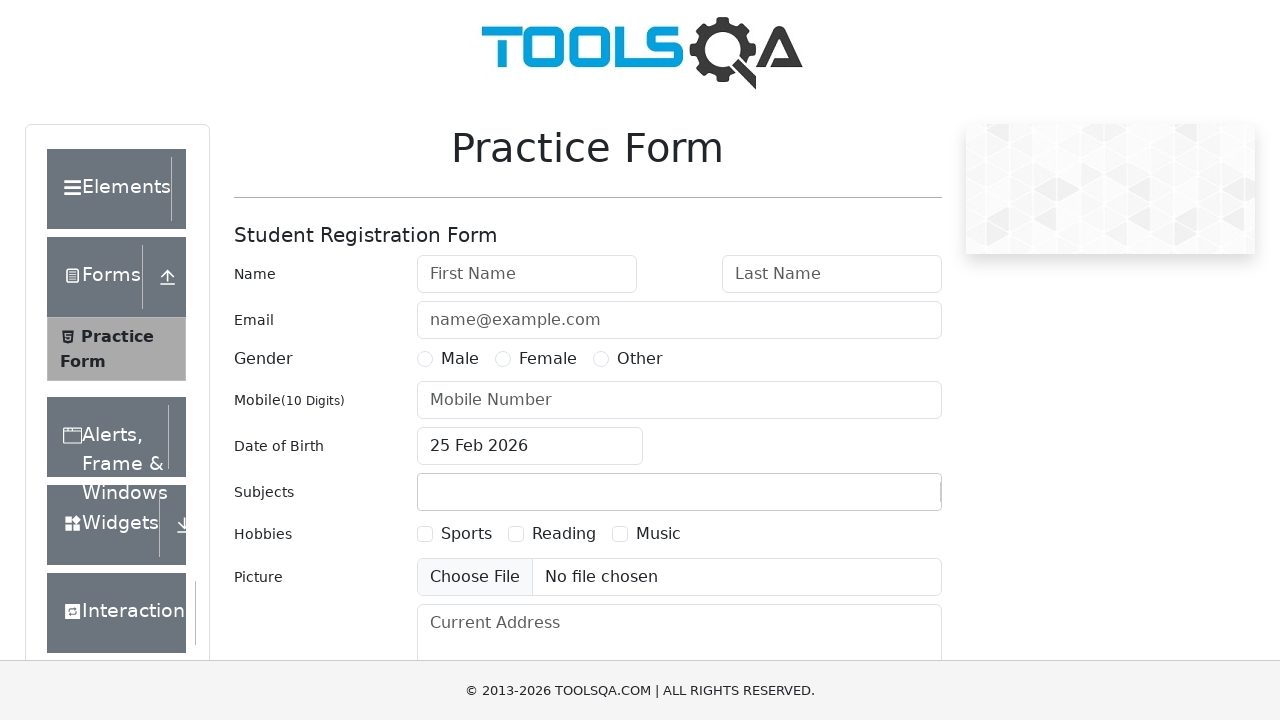

Filled first name field with 'Afrida' on #firstName
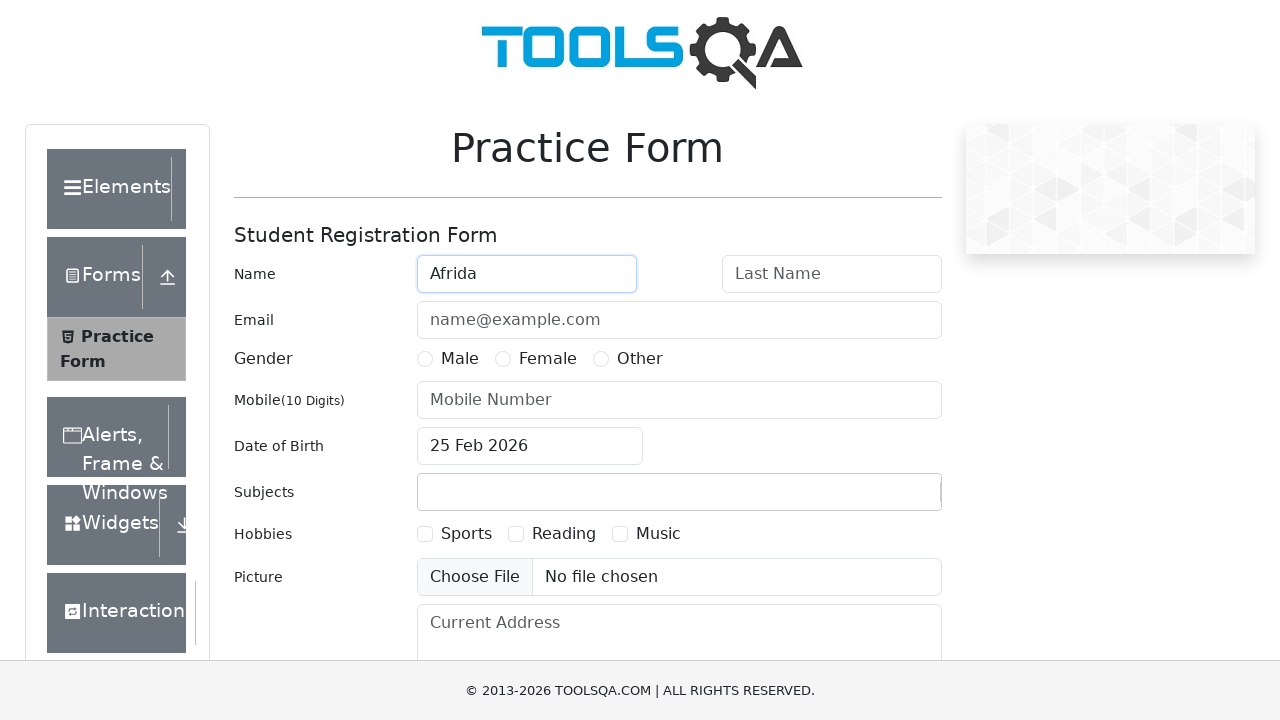

Cleared first name field on #firstName
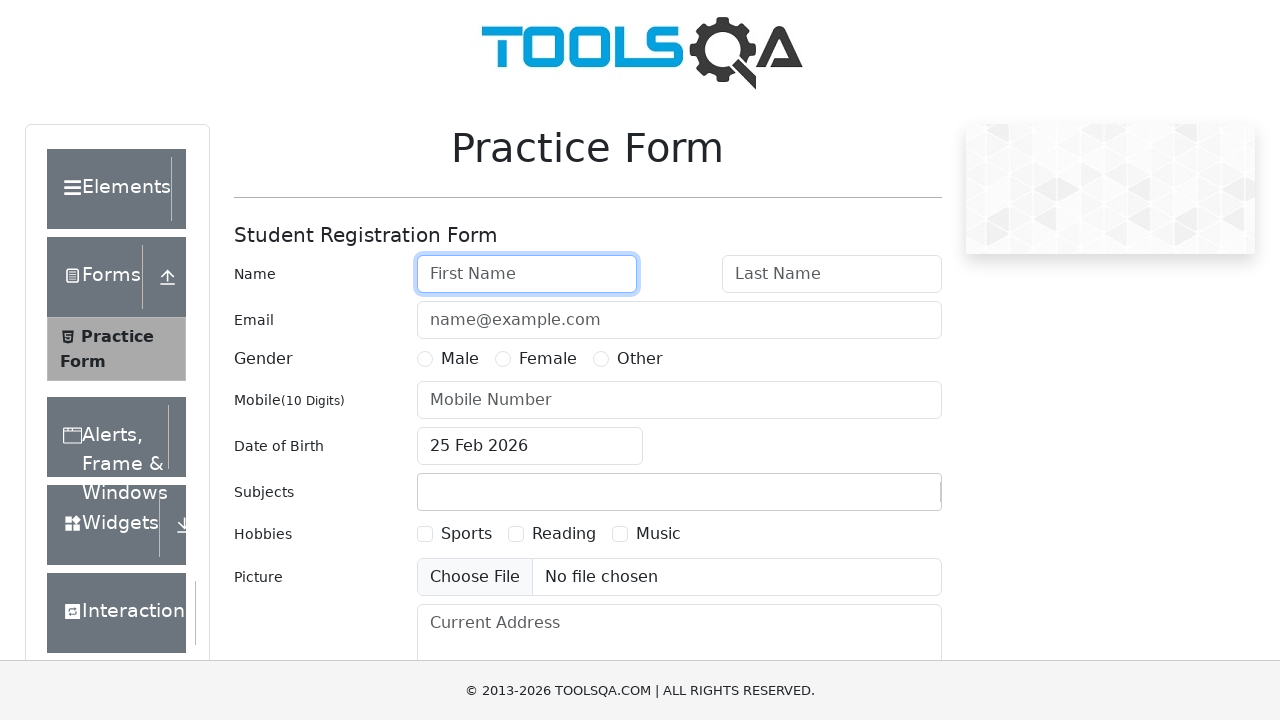

Filled first name field with 'Kaab' on #firstName
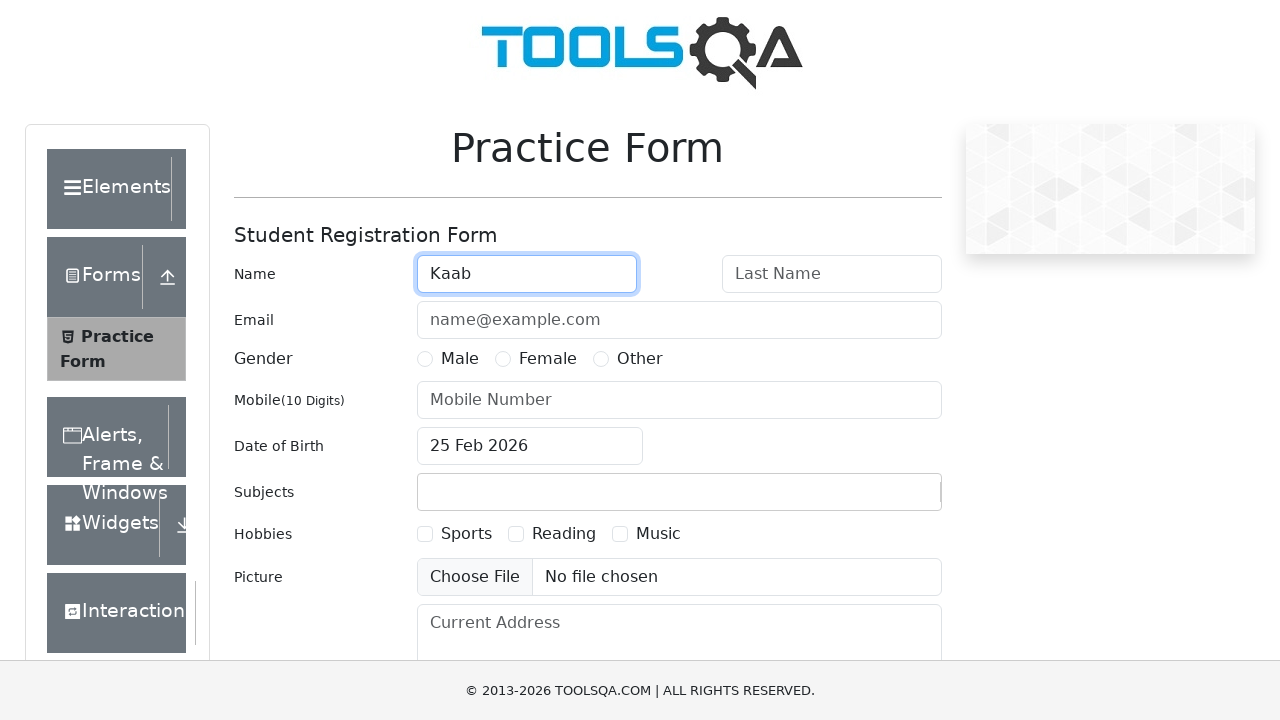

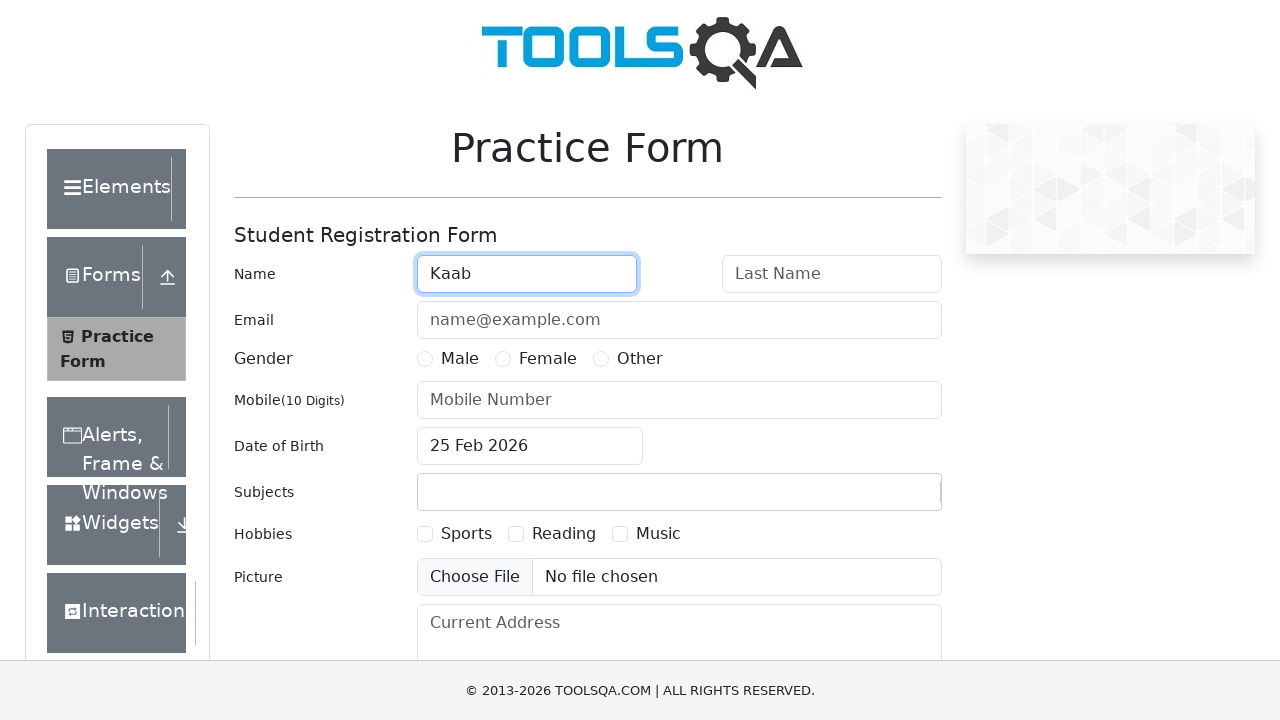